Tests radio button functionality by checking selection state and clicking different radio button options

Starting URL: https://demoqa.com/radio-button

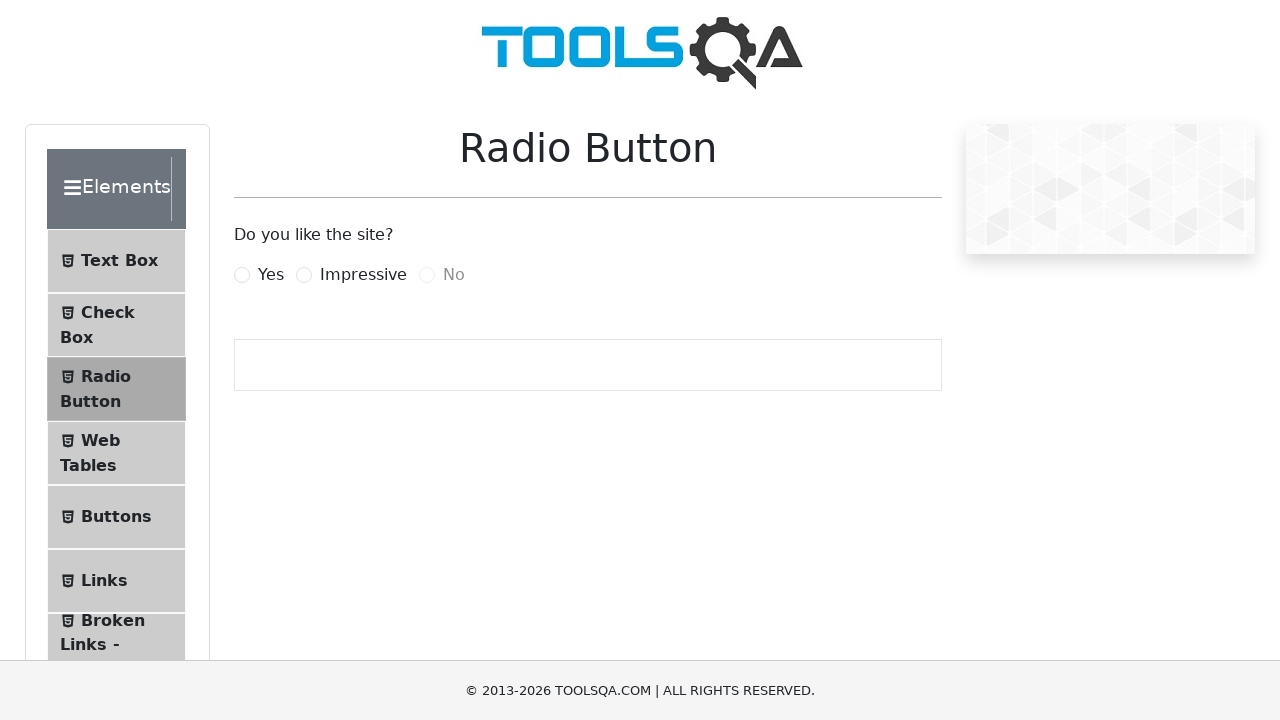

Located 'Yes' radio button element
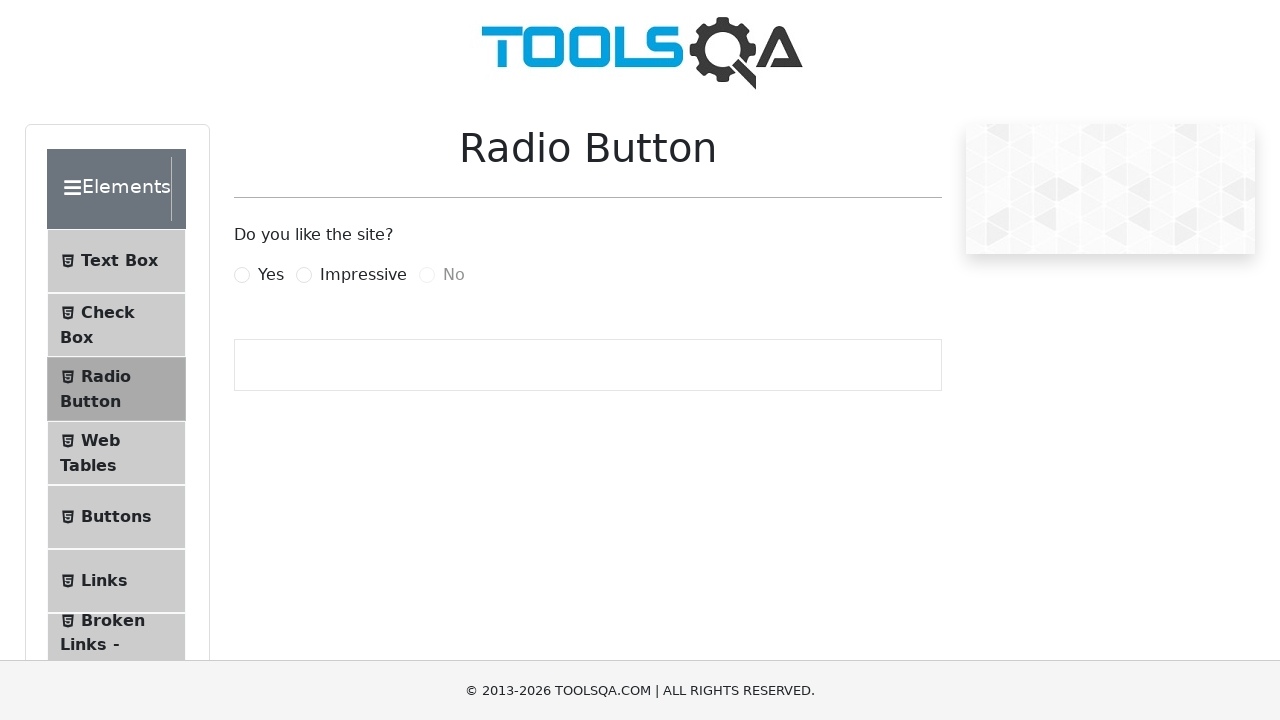

Located label for 'Yes' radio button
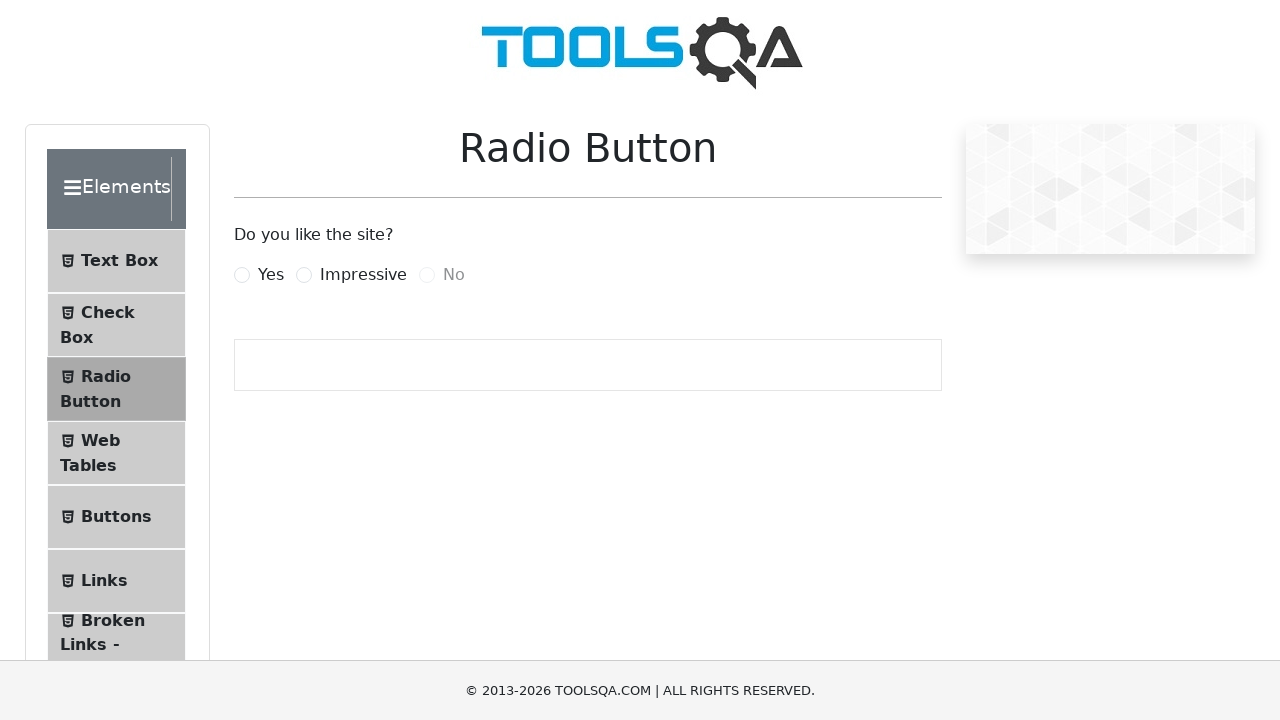

Located label for 'Impressive' radio button
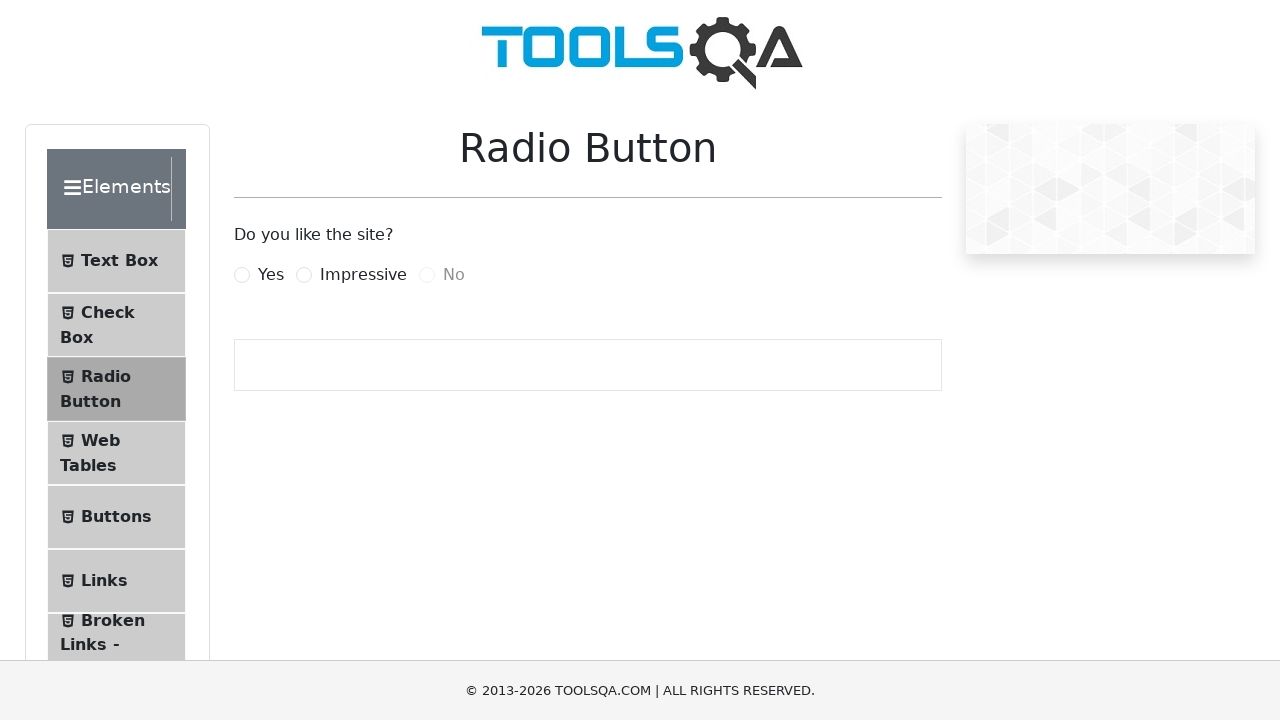

Checked if 'Yes' radio button is selected: False
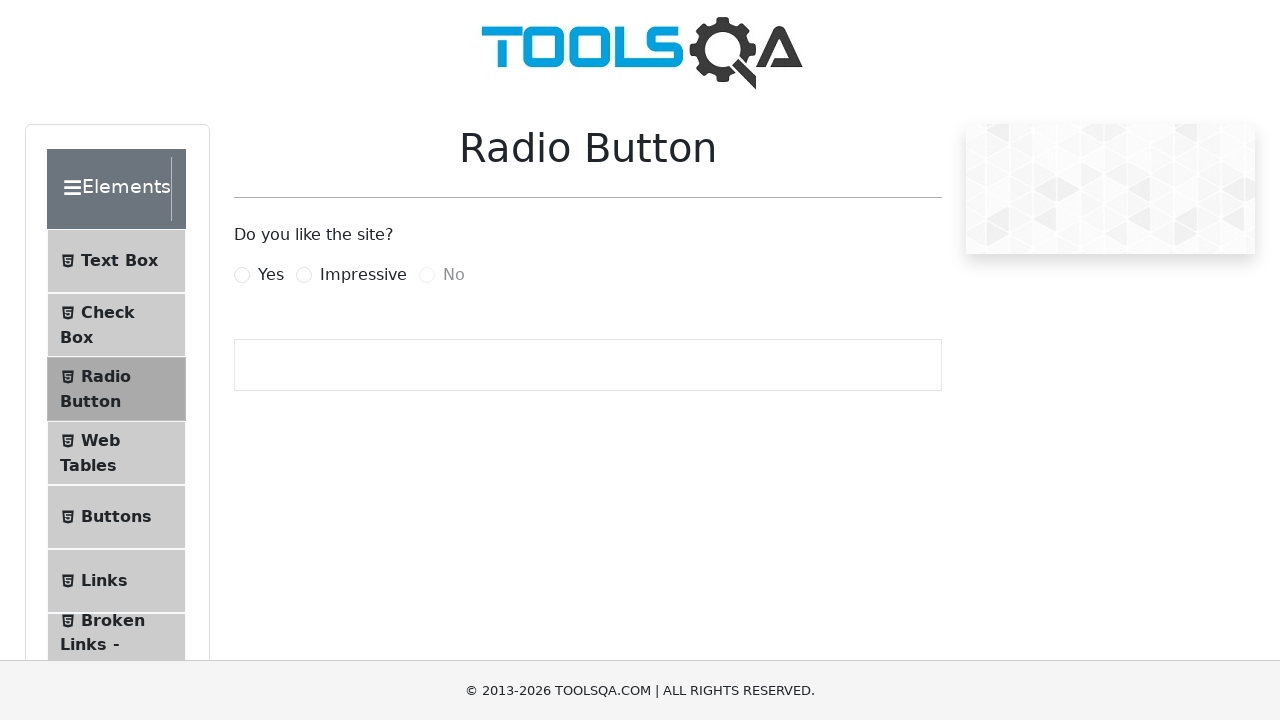

Clicked 'Yes' radio button label since it was not selected at (271, 275) on label[for='yesRadio']
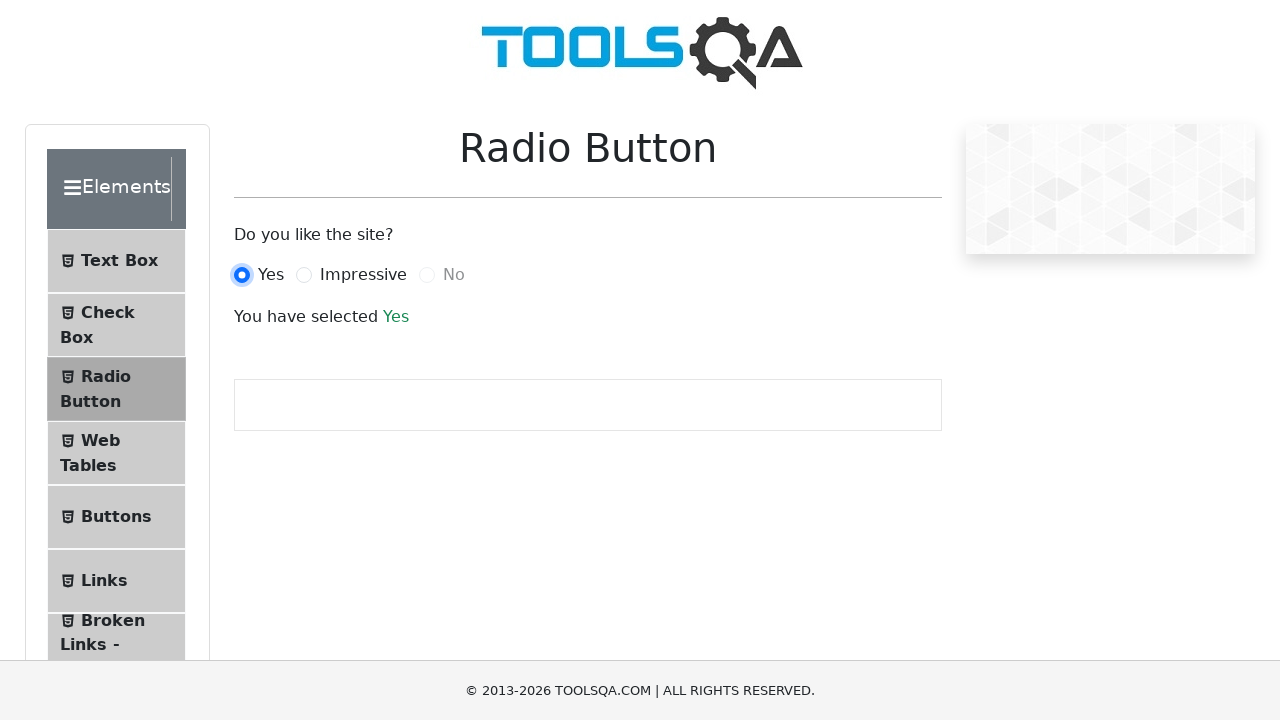

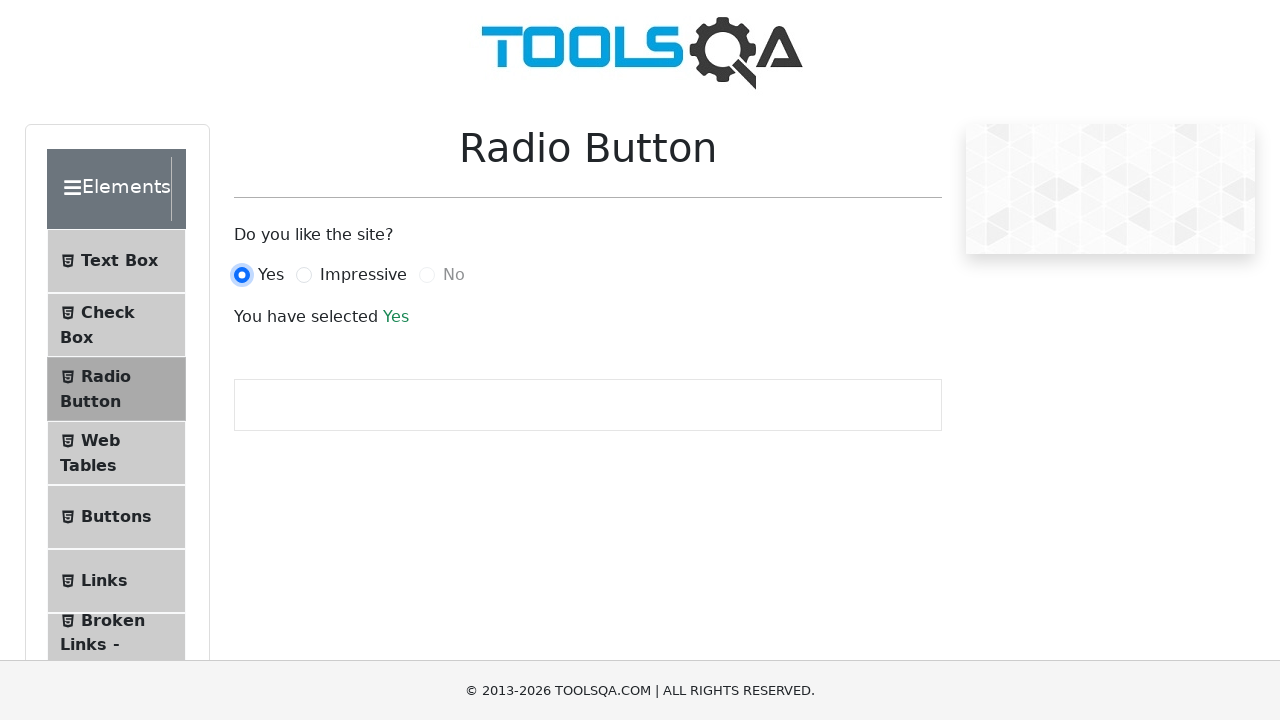